Tests destroying a todo by removing its text and then blurring the input

Starting URL: https://todomvc.com/examples/typescript-angular/#/

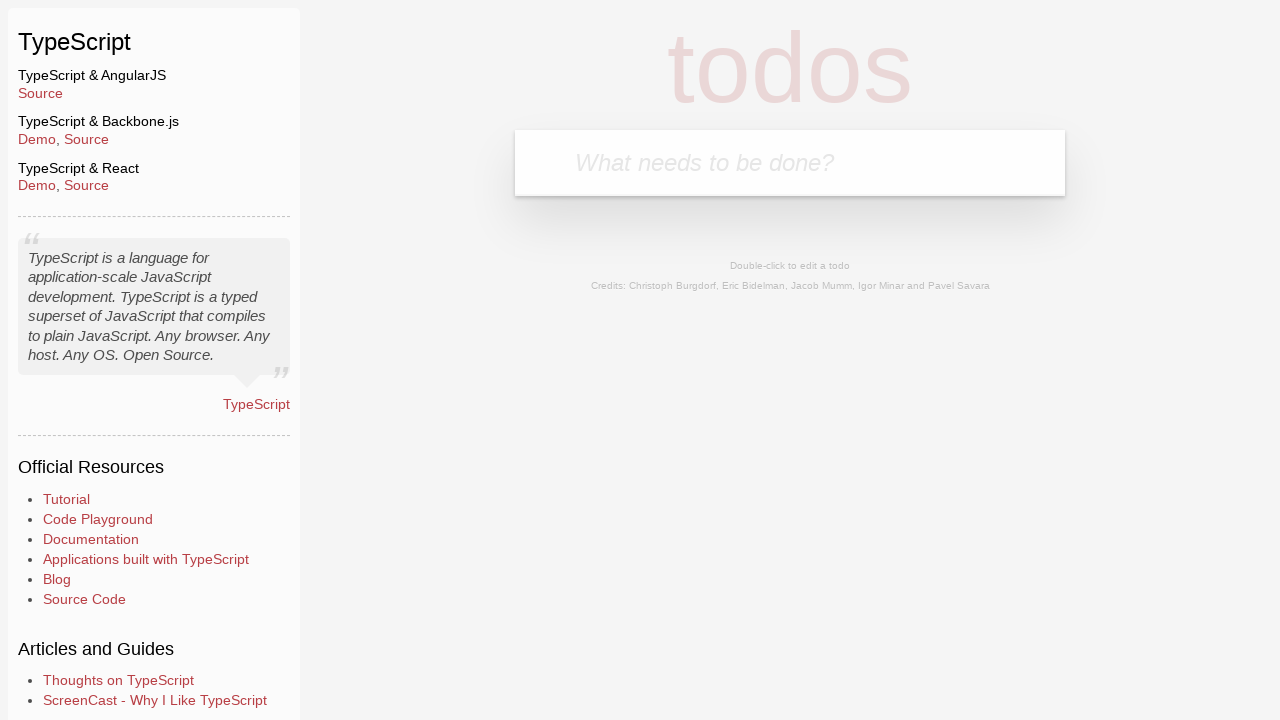

Filled new todo input with 'Lorem' on .new-todo
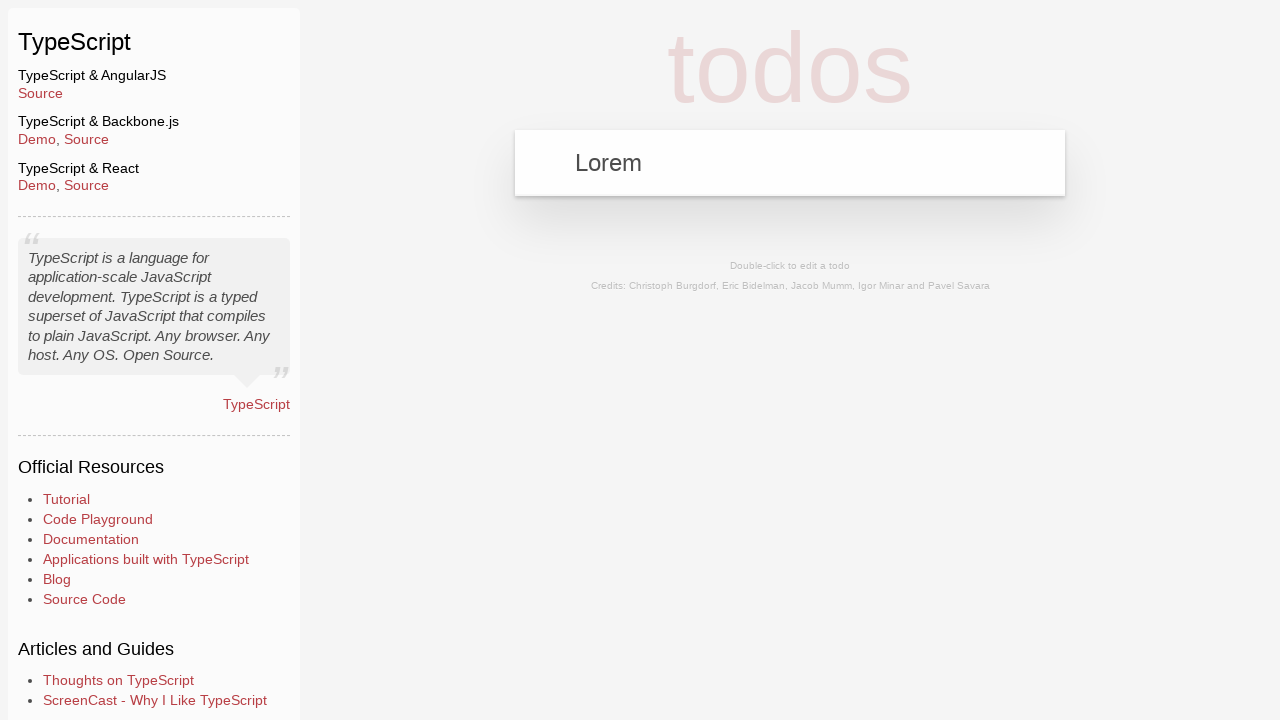

Pressed Enter to create the todo on .new-todo
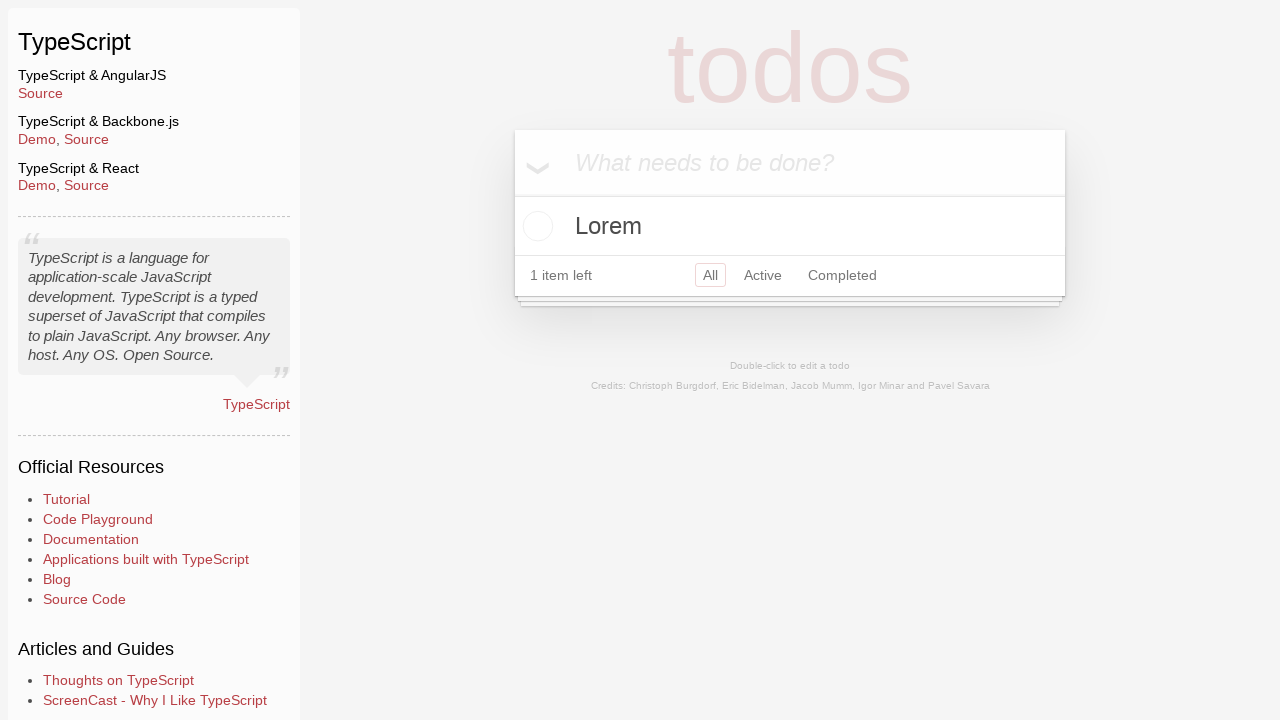

Double-clicked on 'Lorem' todo to enter edit mode at (790, 226) on text=Lorem
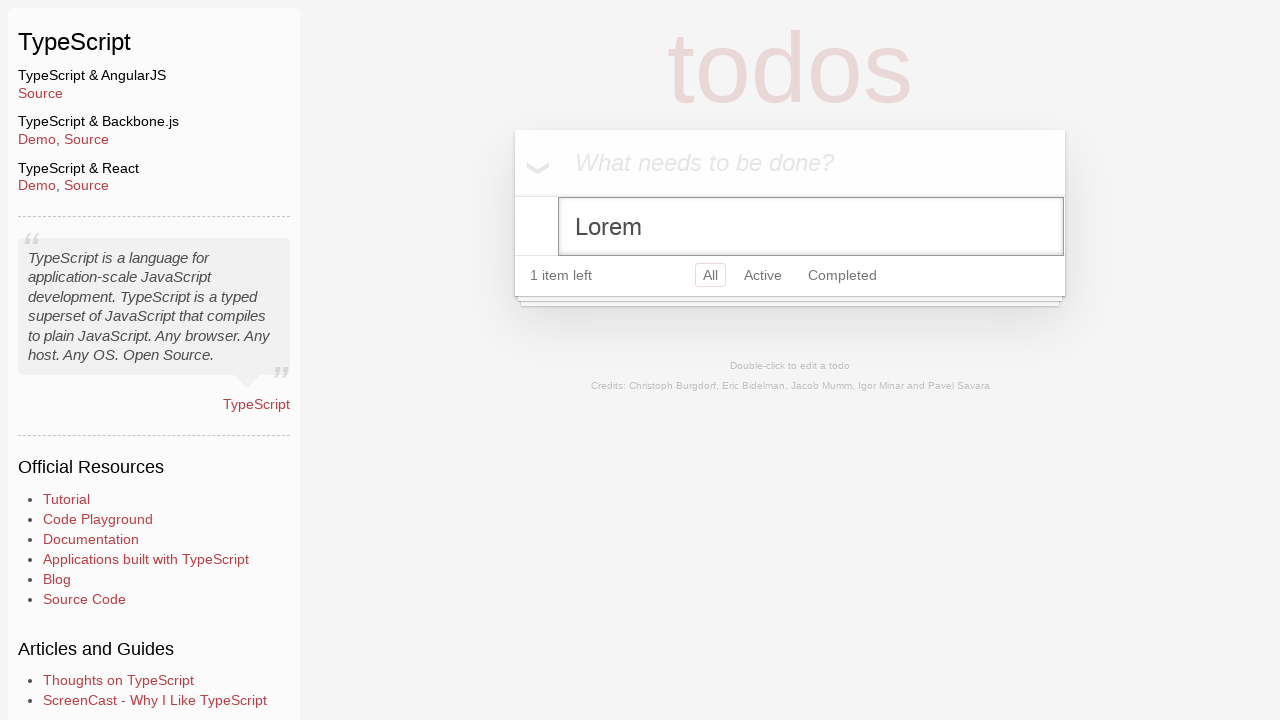

Cleared the todo text by filling edit field with empty string on .todo-list li.editing .edit
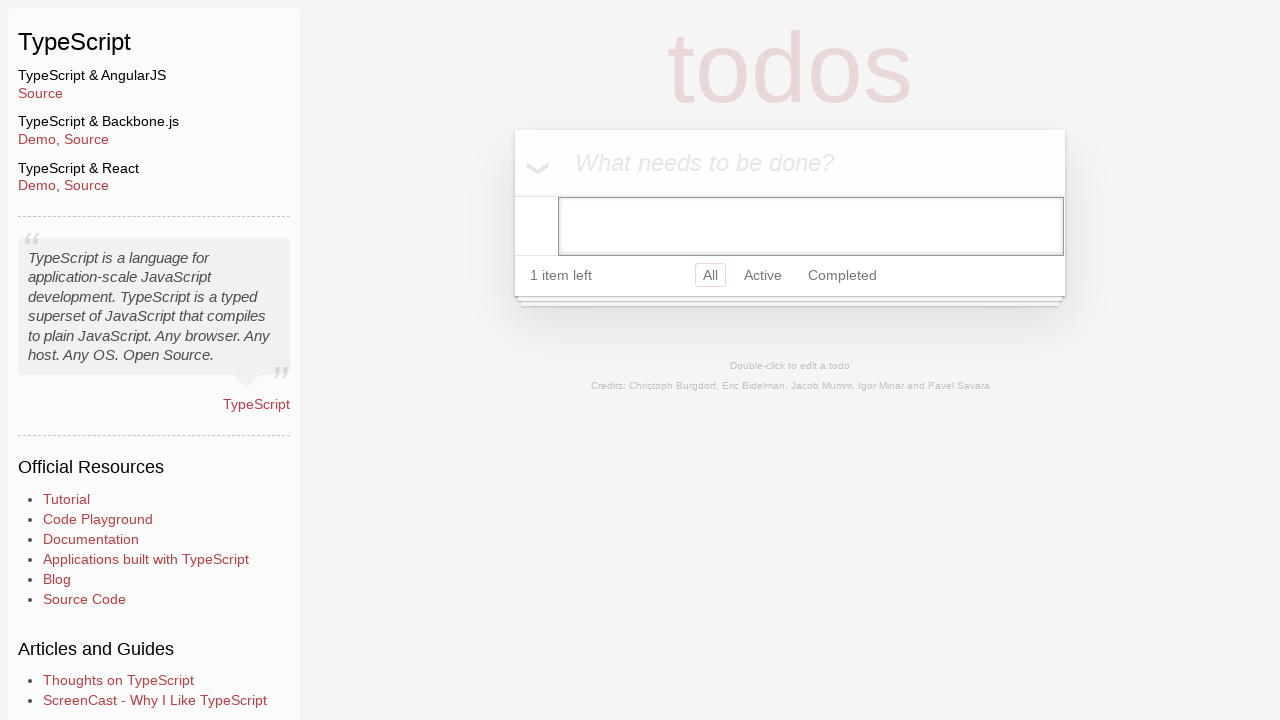

Clicked header to blur the input field and save changes at (790, 68) on .header h1
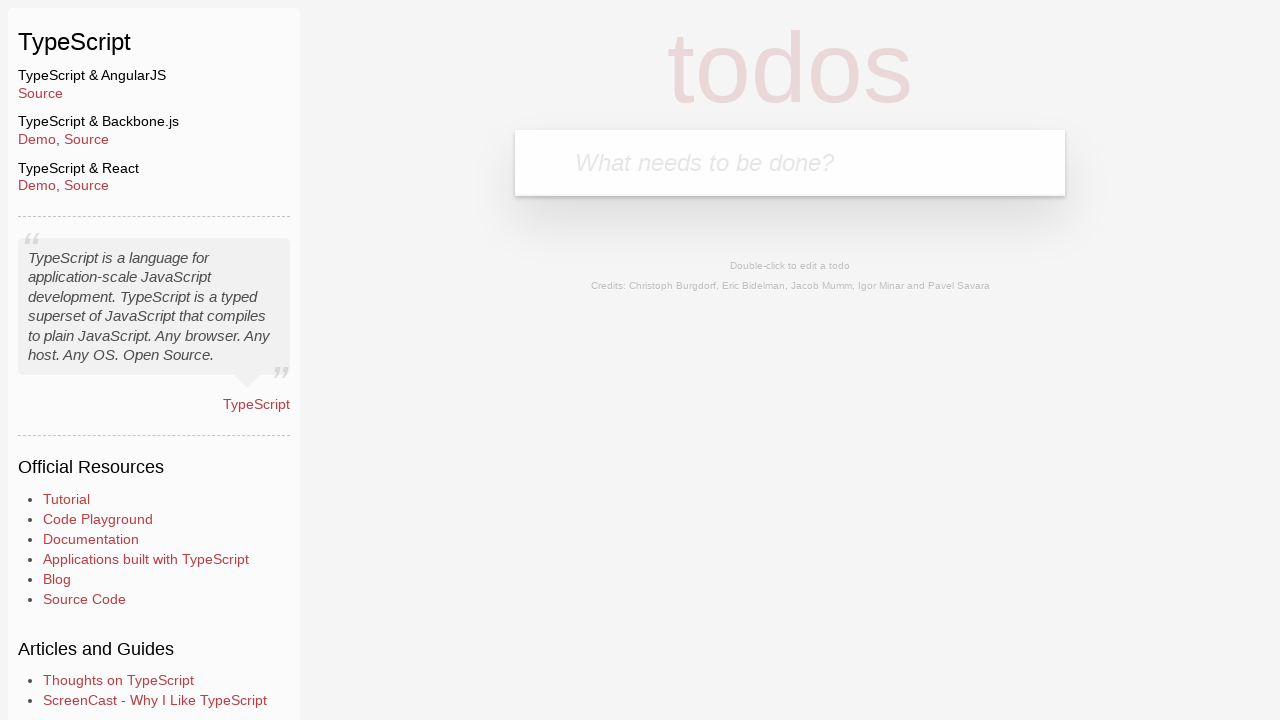

Verified that all todos are destroyed and no todo items remain
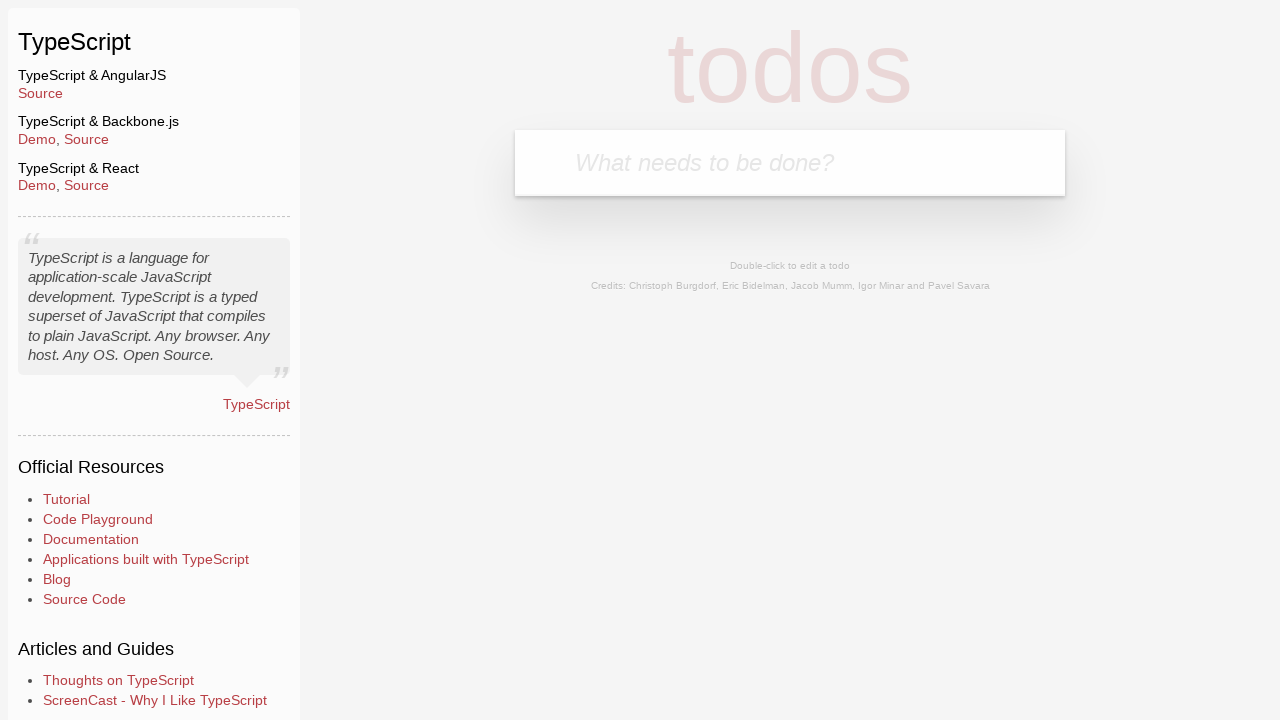

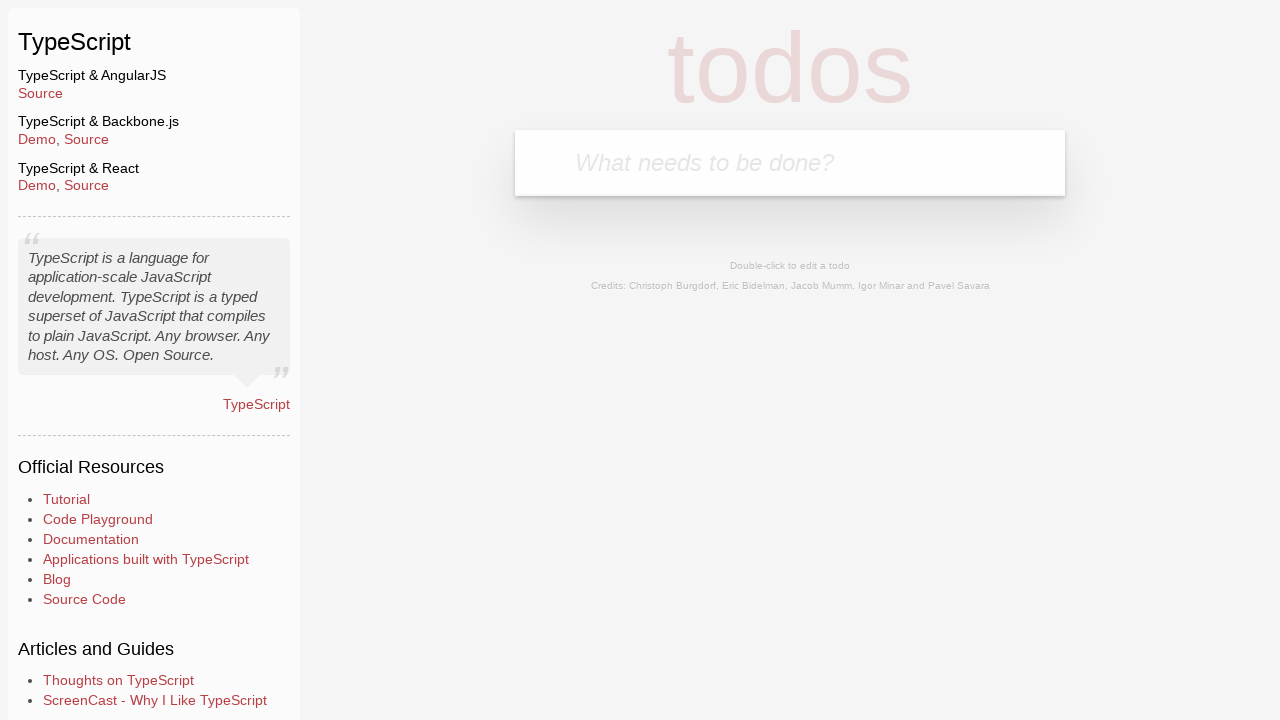